Tests keyboard navigation on YouTube by clicking the search input, then using Tab and Enter keys to navigate between focusable elements

Starting URL: https://www.youtube.com/

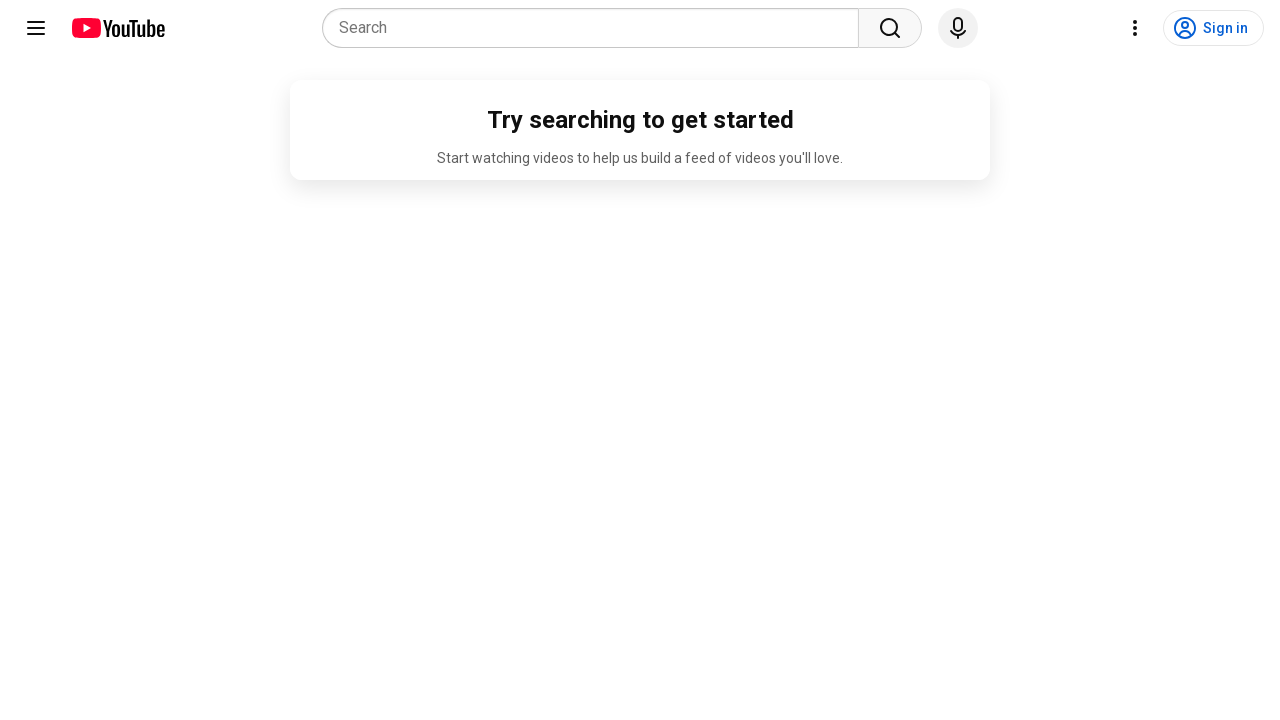

Clicked on the search input field at (890, 28) on internal:label="Search"s >> nth=0
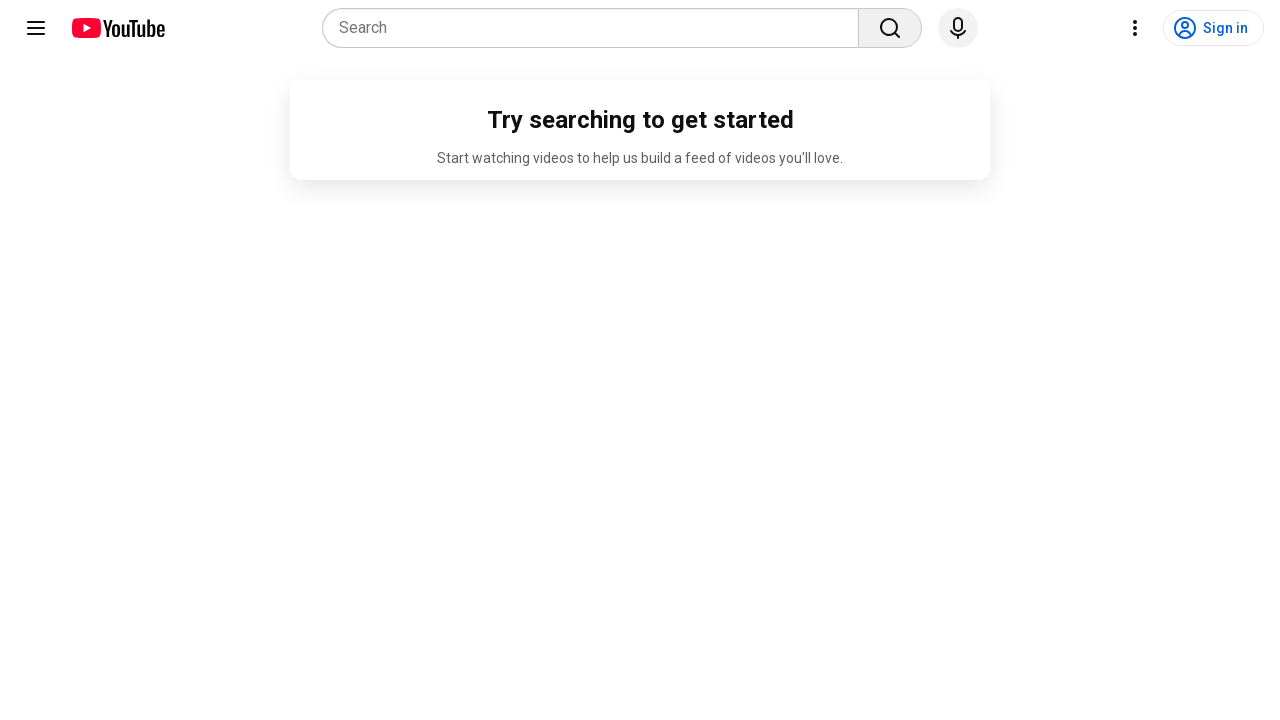

Pressed Tab key to navigate to next focusable element
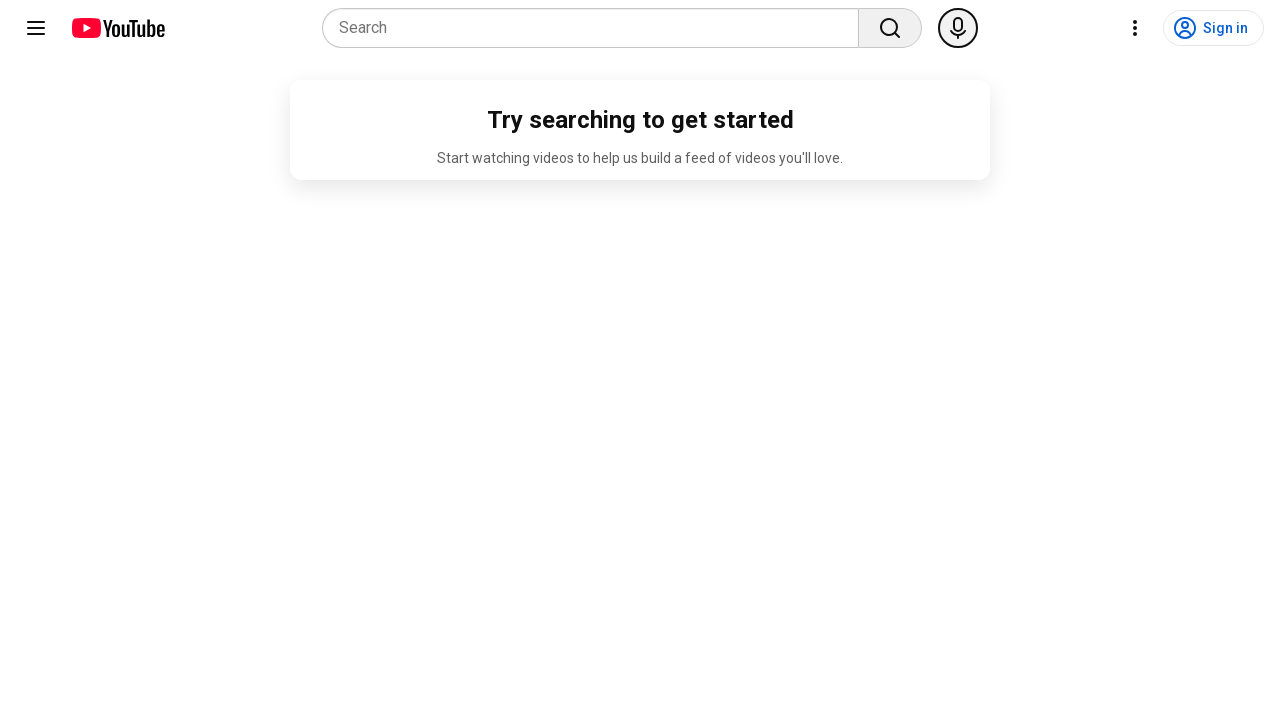

Pressed Enter key on the focused element
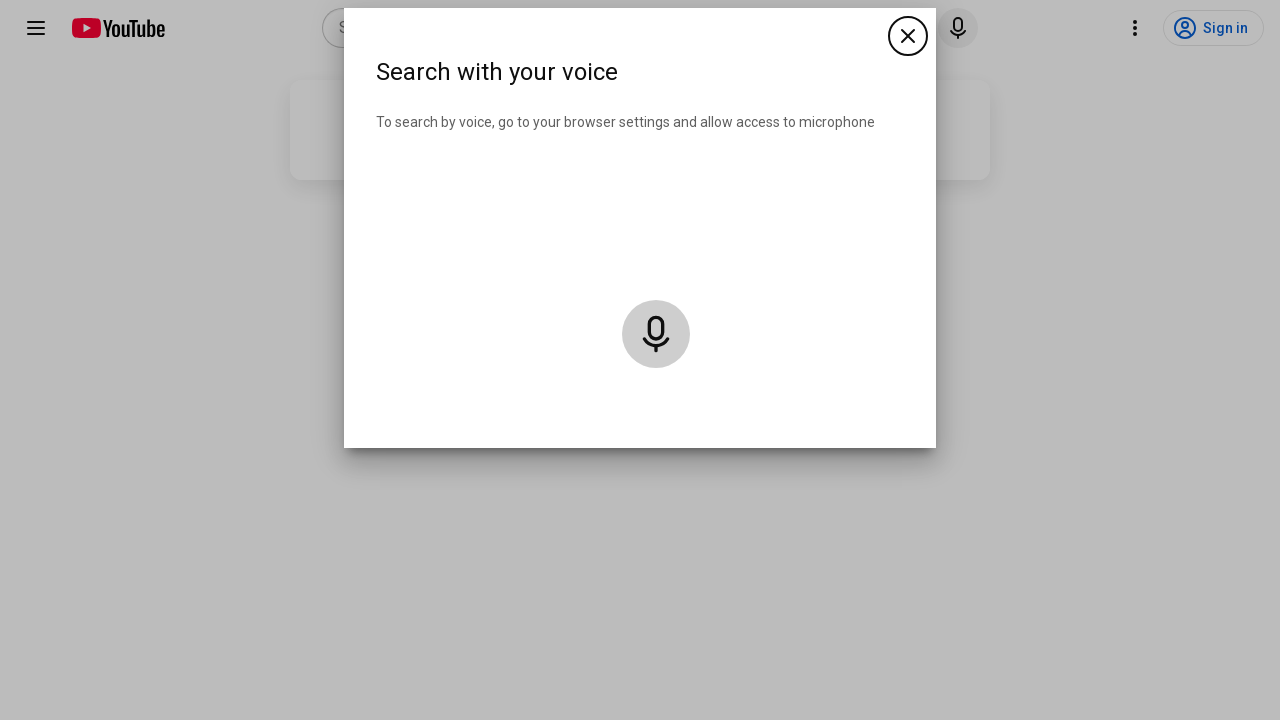

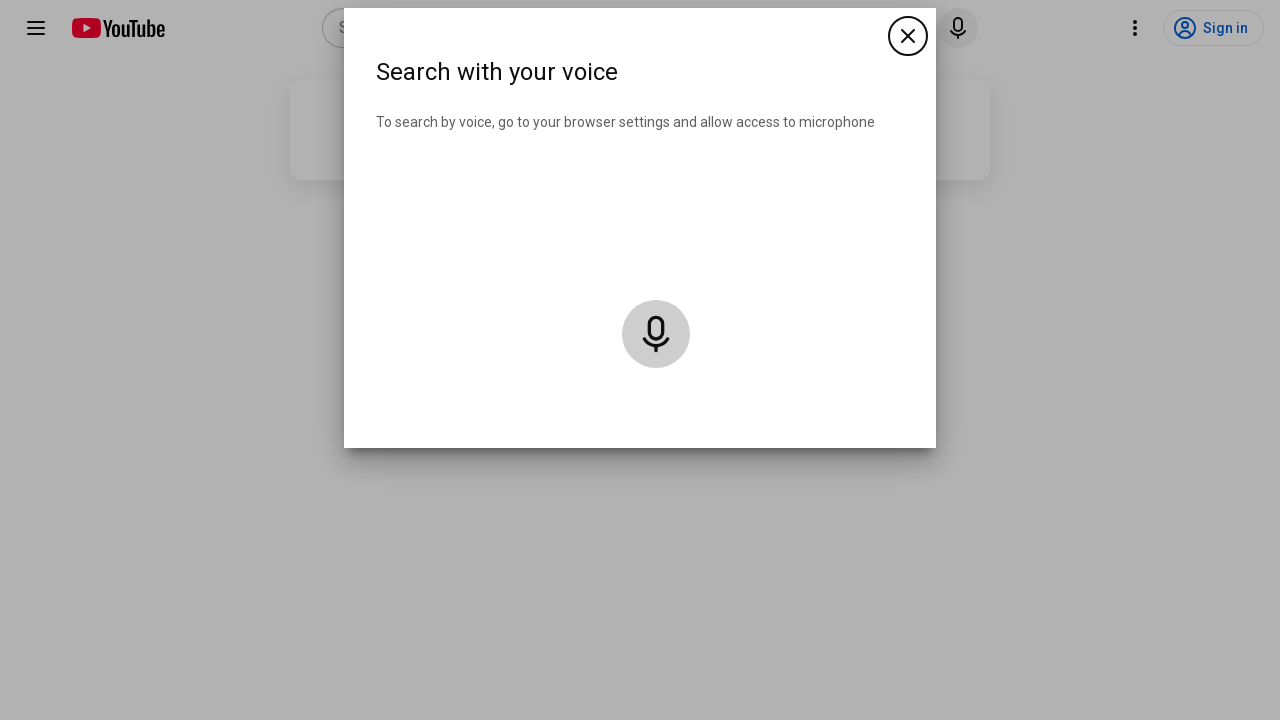